Tests file upload functionality on a demo QA site by selecting a file through the upload input element

Starting URL: https://demoqa.com/upload-download

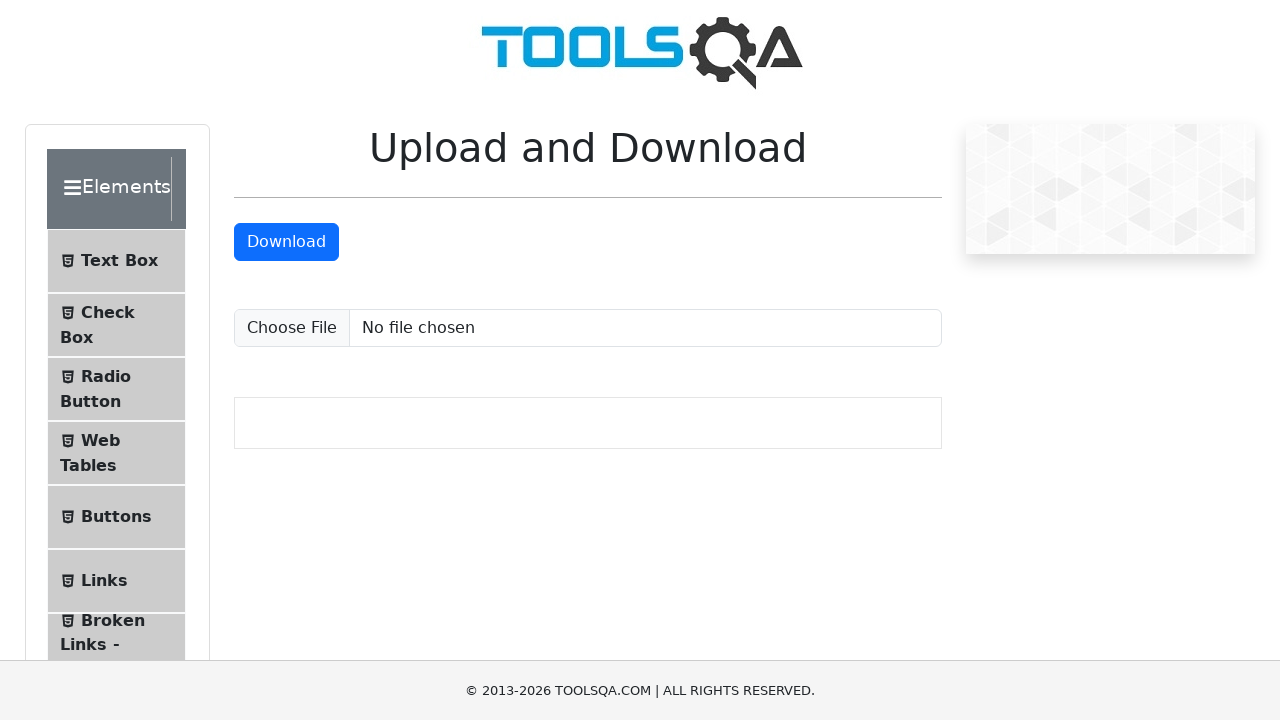

Upload input element is visible
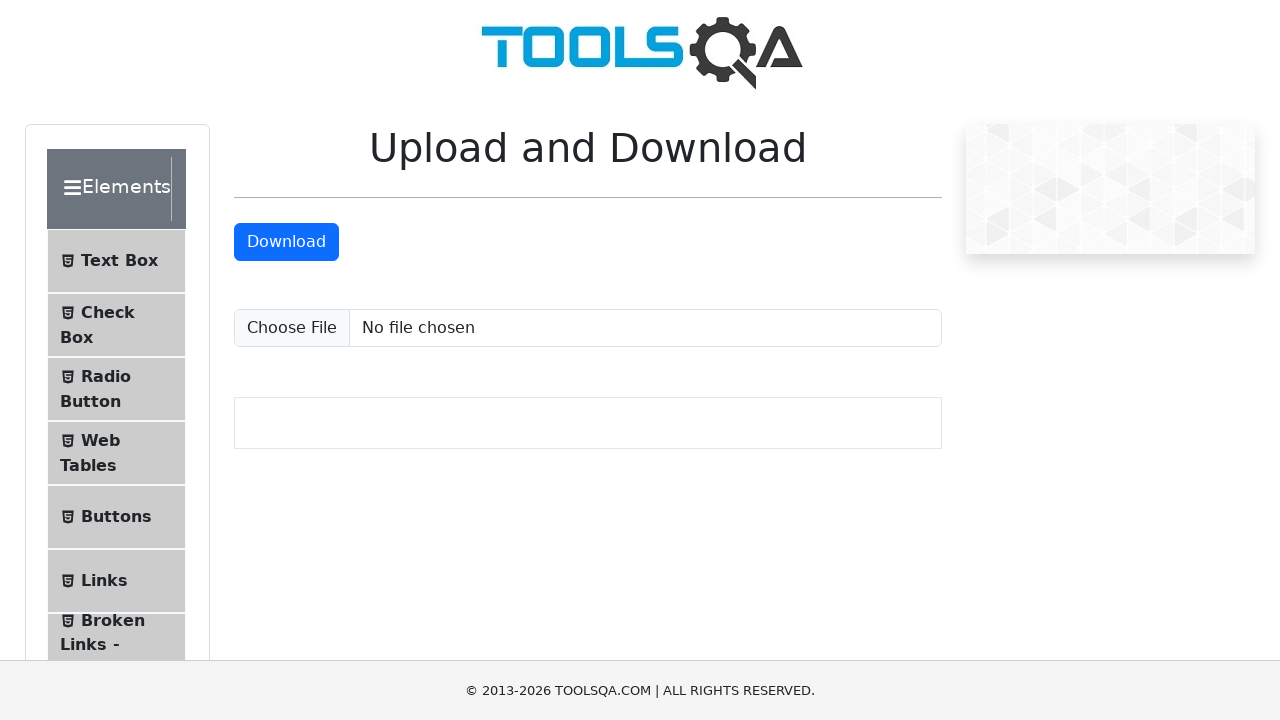

Created temporary test file for upload
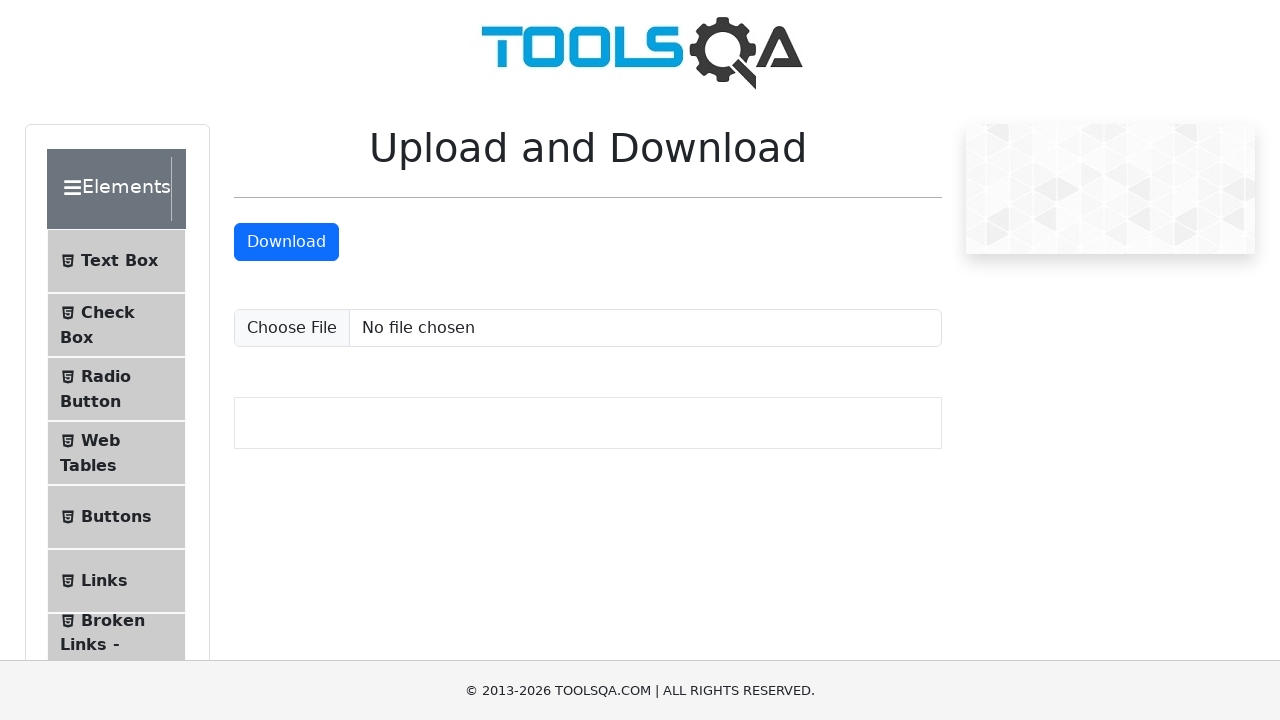

Selected file through upload input element
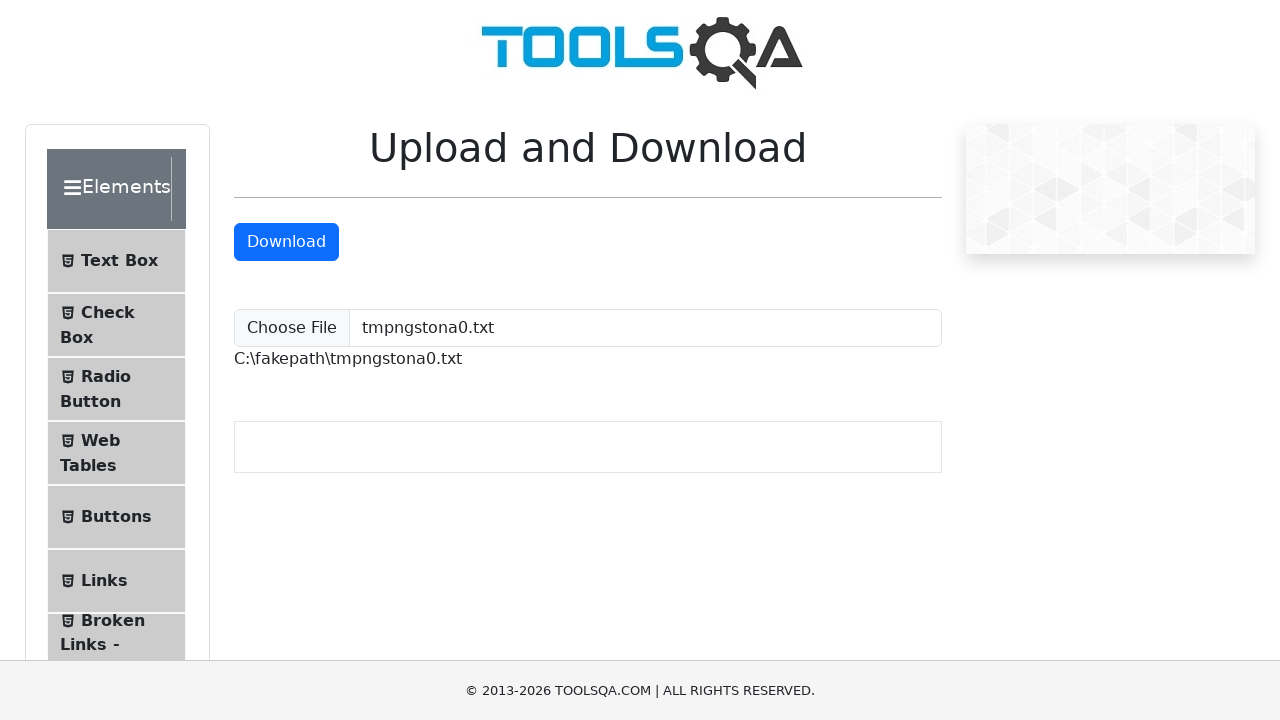

Cleaned up temporary test file
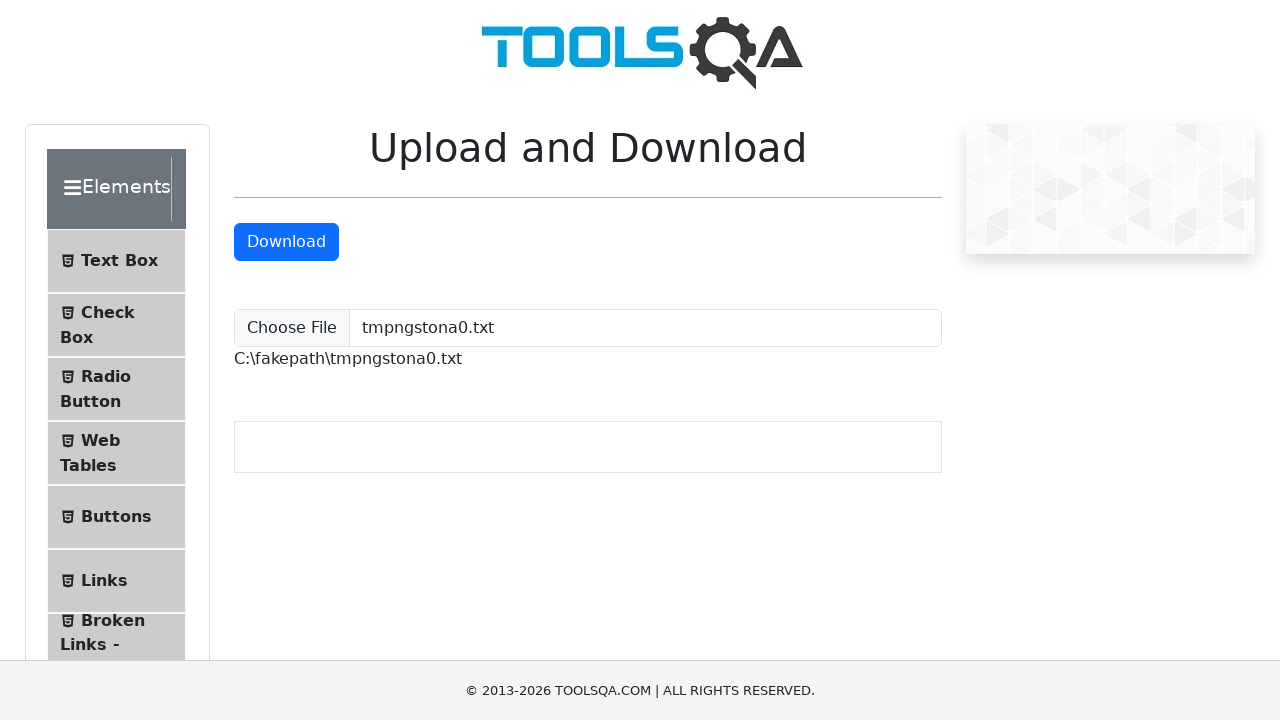

Upload confirmation appeared with file path
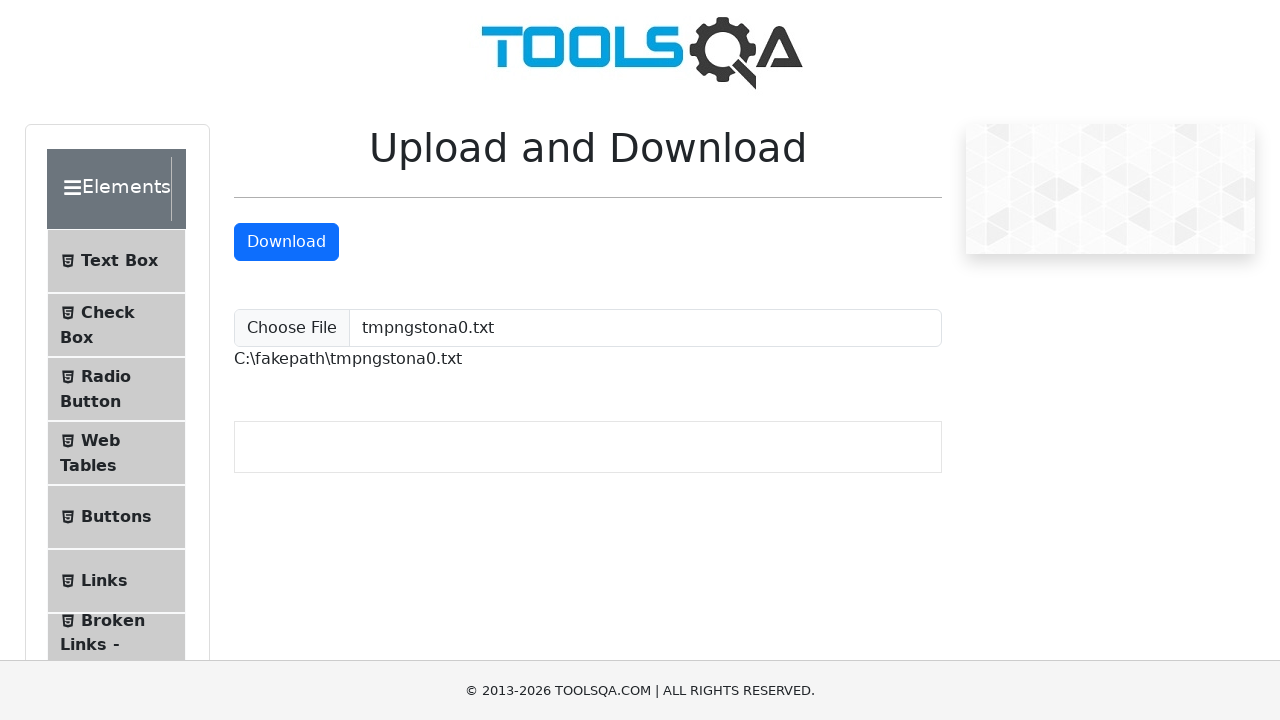

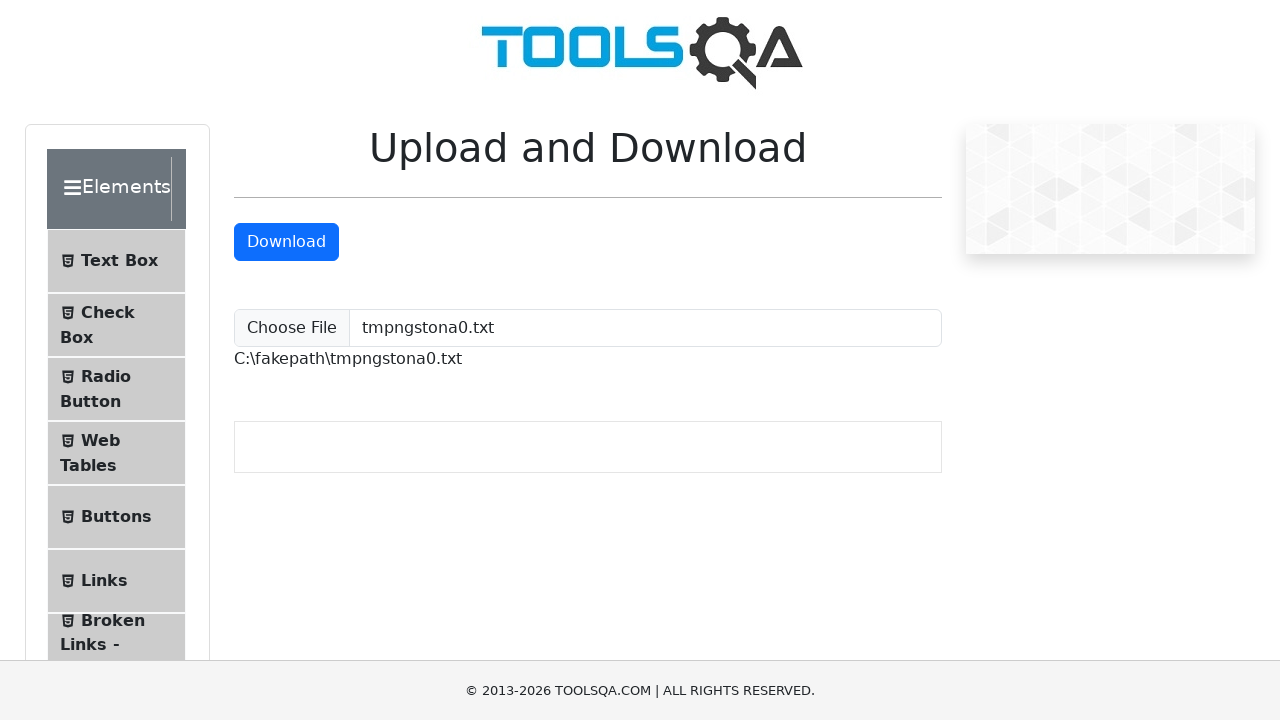